Tests checkbox functionality on Angular Material by verifying a checkbox is selected and clicking it if not already checked

Starting URL: https://material.angular.io/components/checkbox/examples

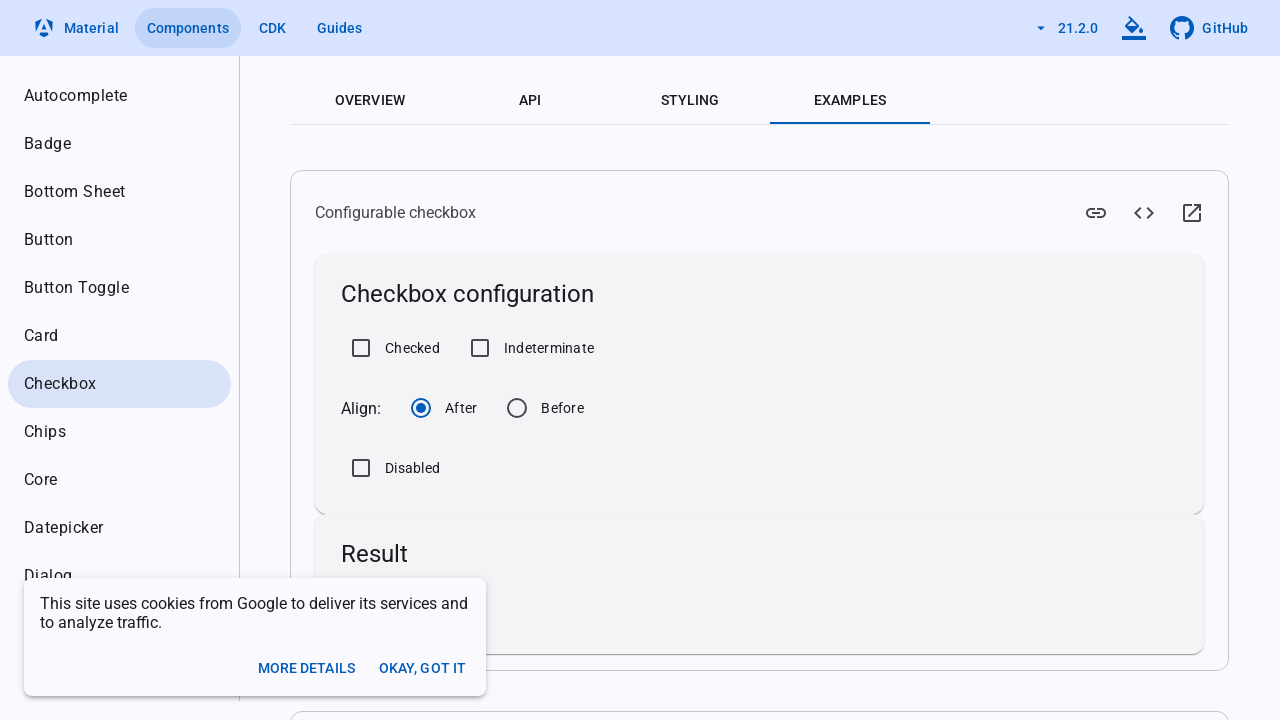

Waited 3 seconds for page to load
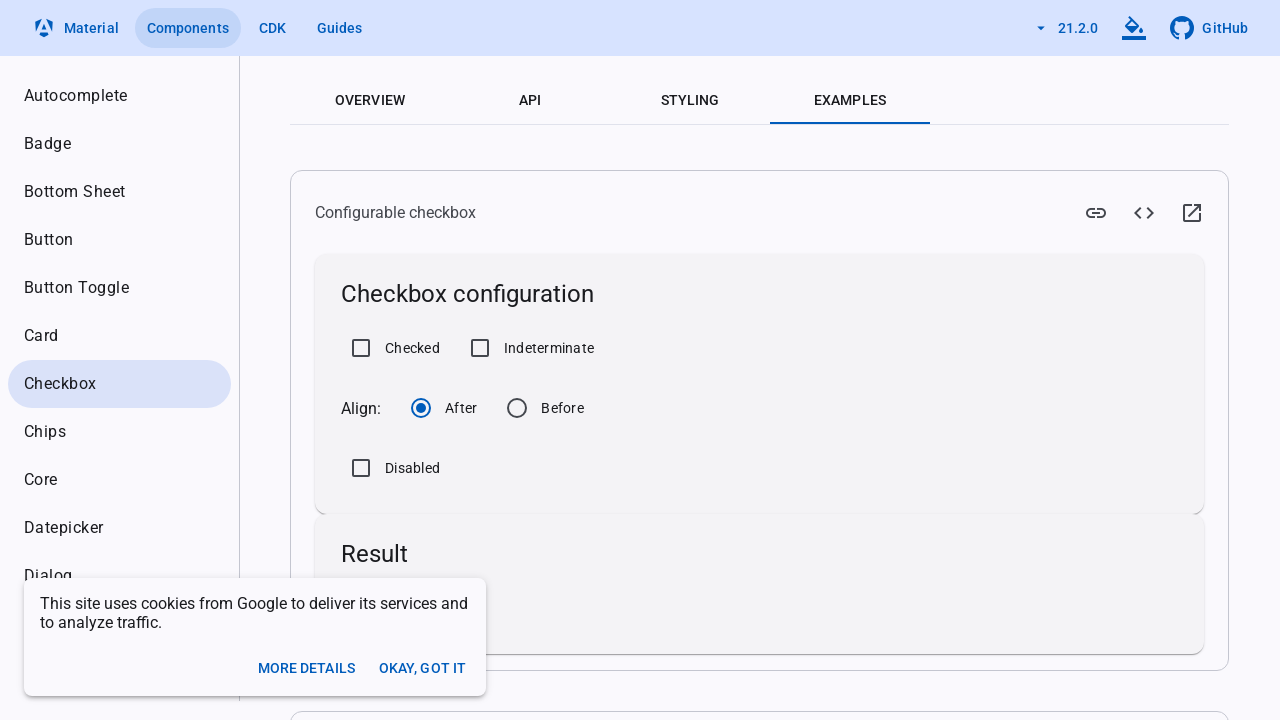

Located checkbox input element for 'Checked' label
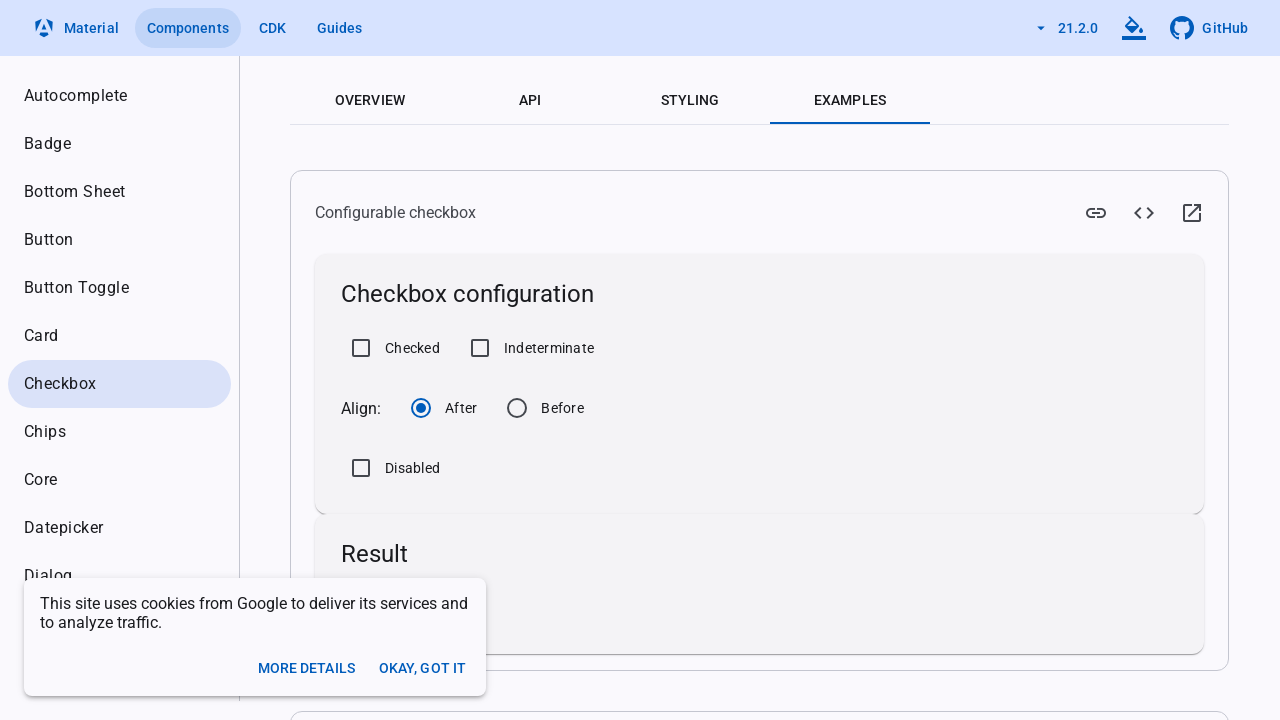

Checkbox was not checked, clicked it to select at (361, 348) on xpath=//label[text()='Checked']/preceding-sibling::div/input
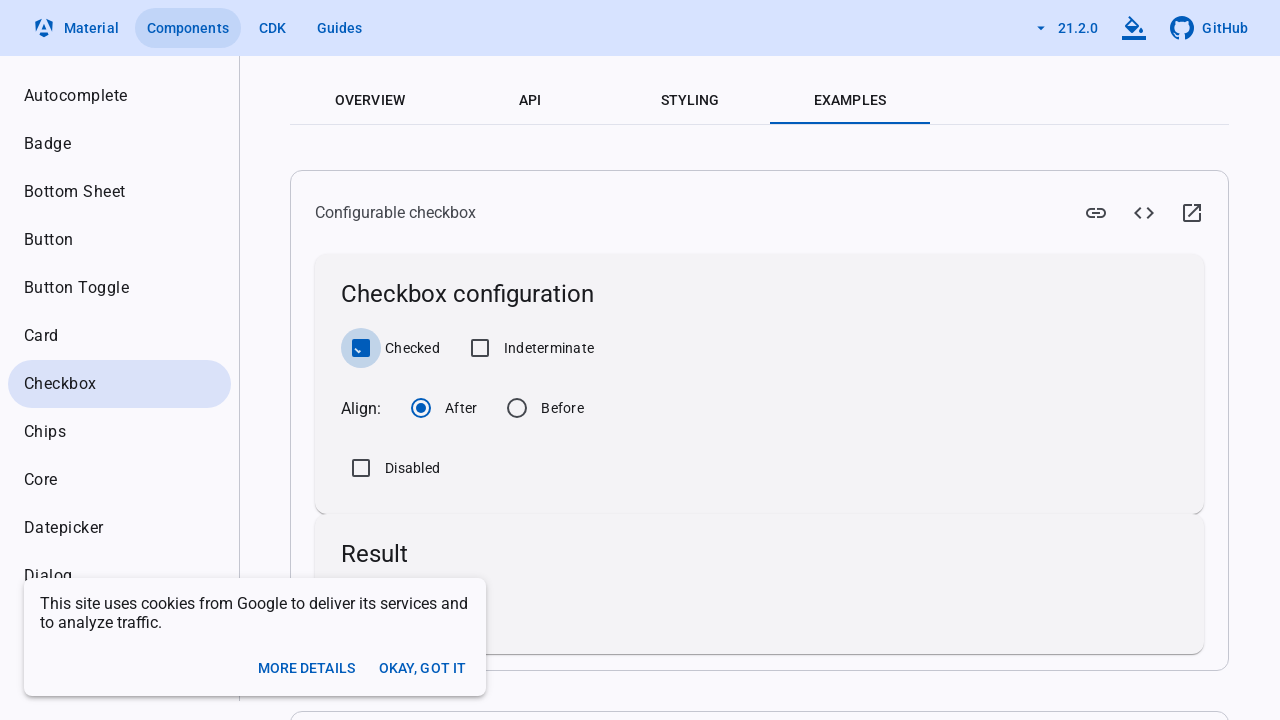

Verified checkbox is selected
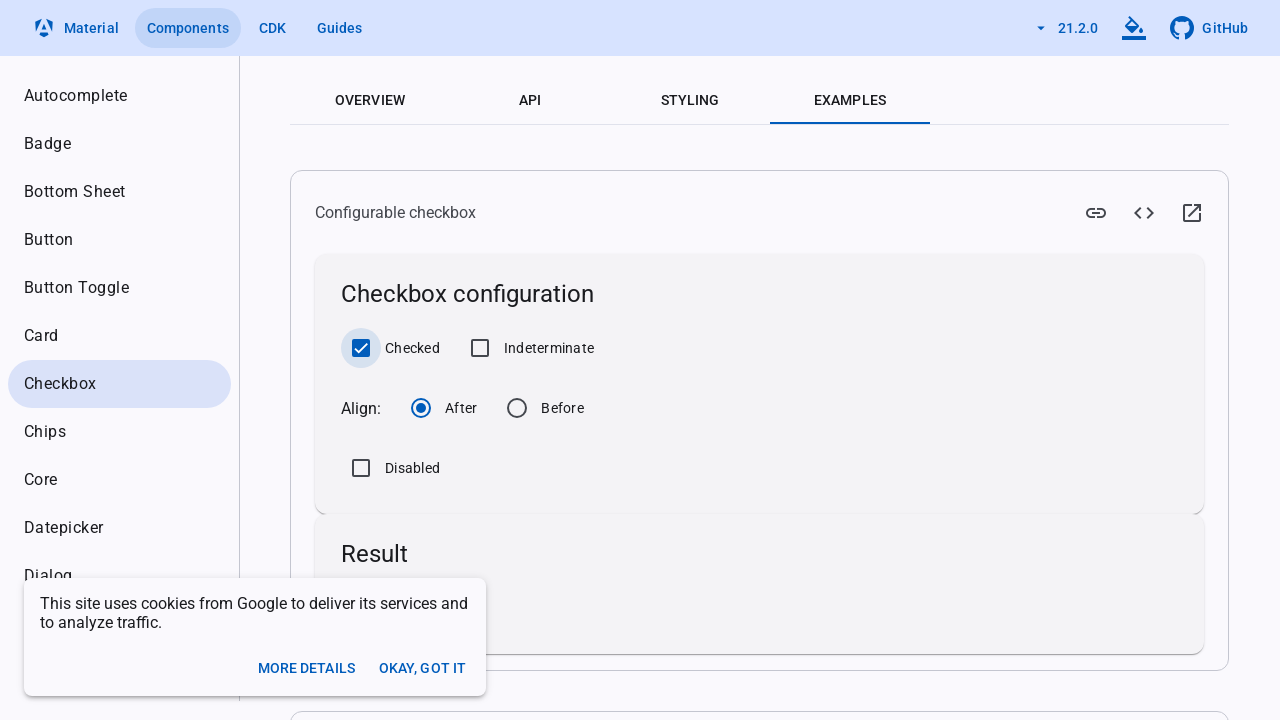

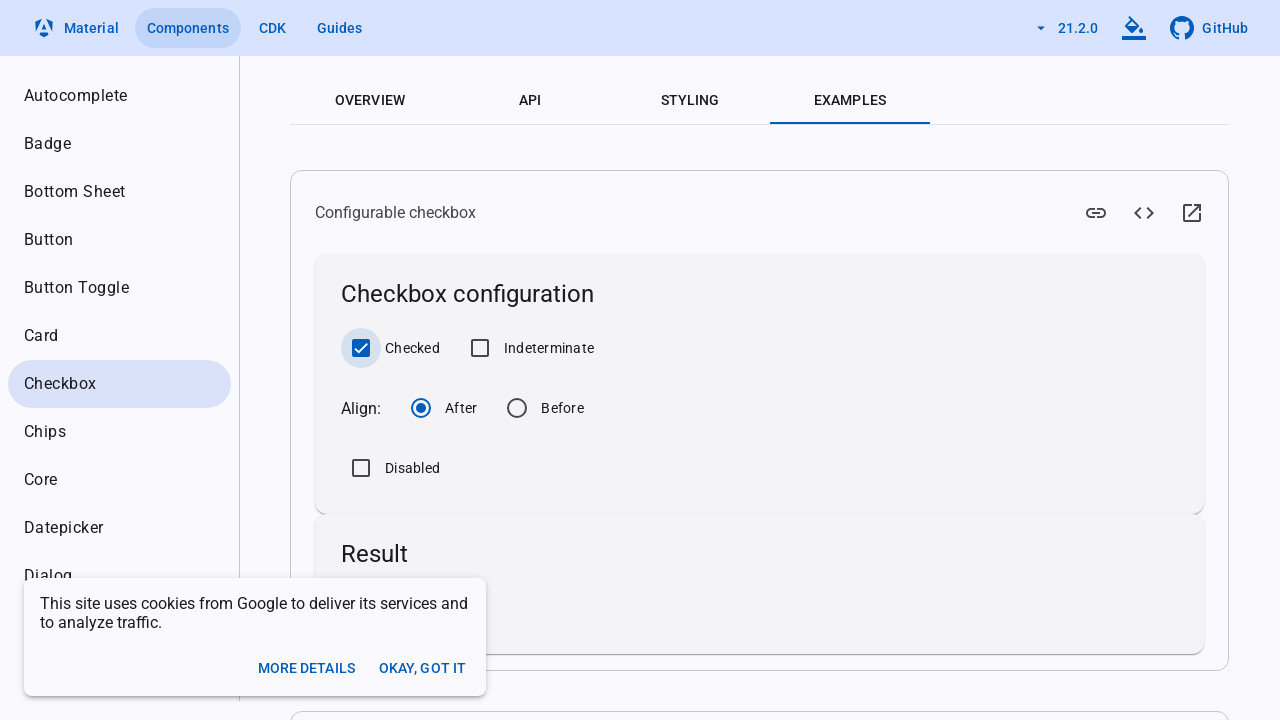